Tests drag and drop functionality by dragging an element from source to target location within an iframe

Starting URL: https://jqueryui.com/droppable/

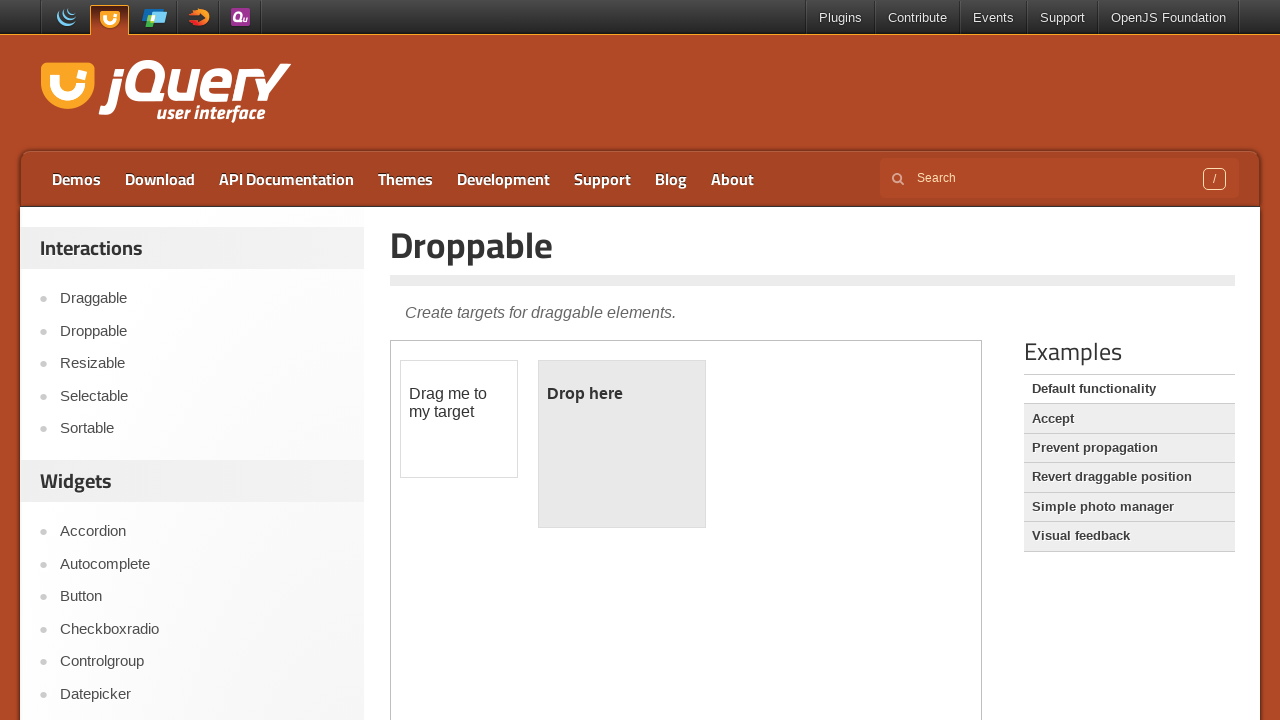

Located the first iframe containing drag and drop elements
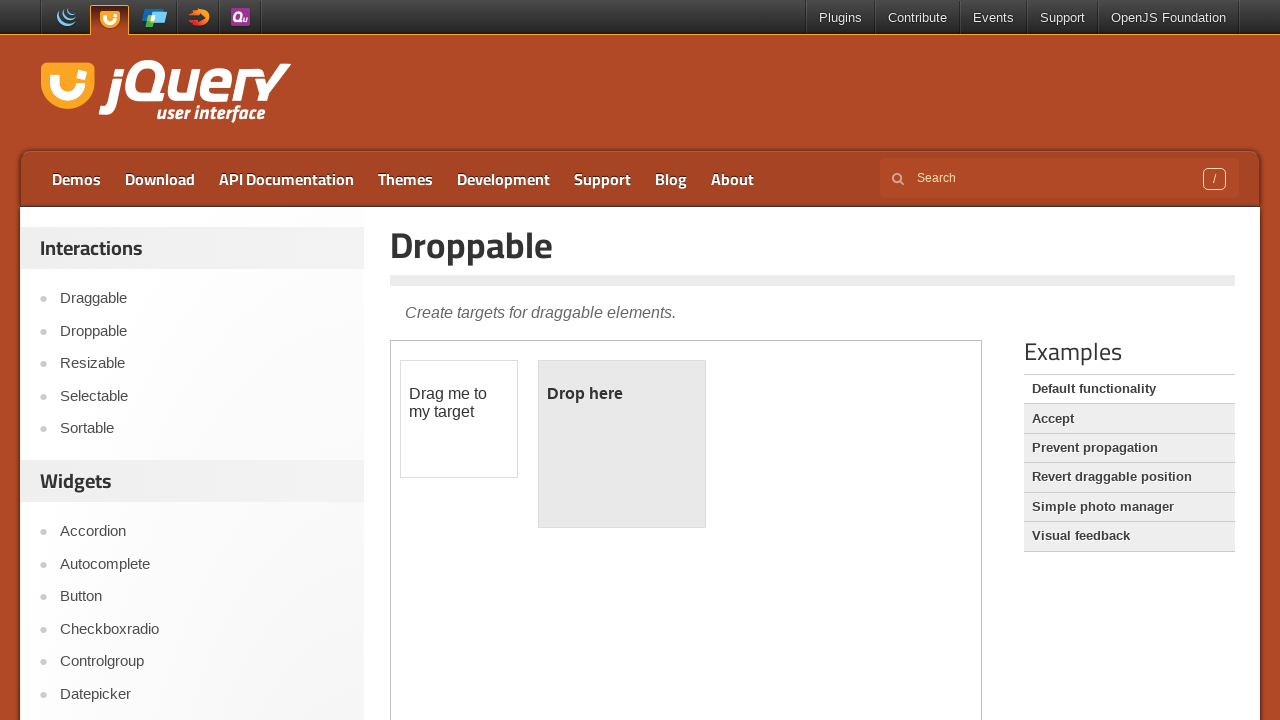

Located the draggable element with id 'draggable'
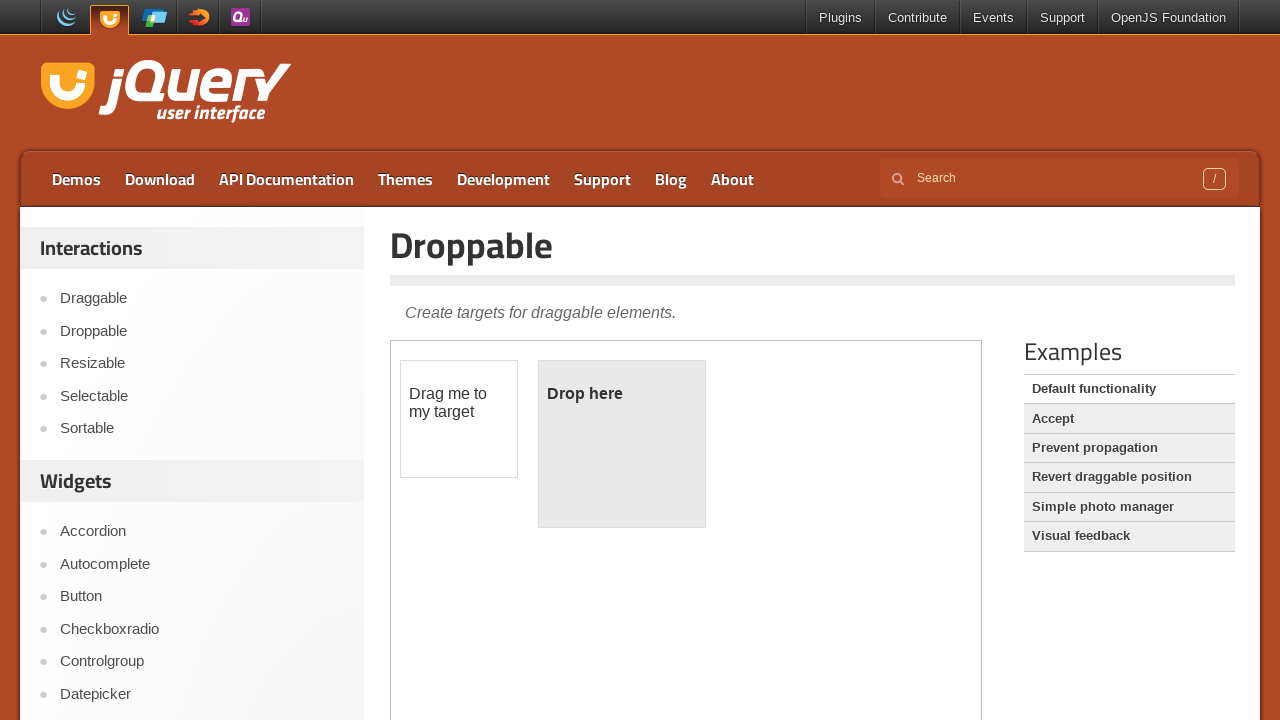

Located the droppable target element with id 'droppable'
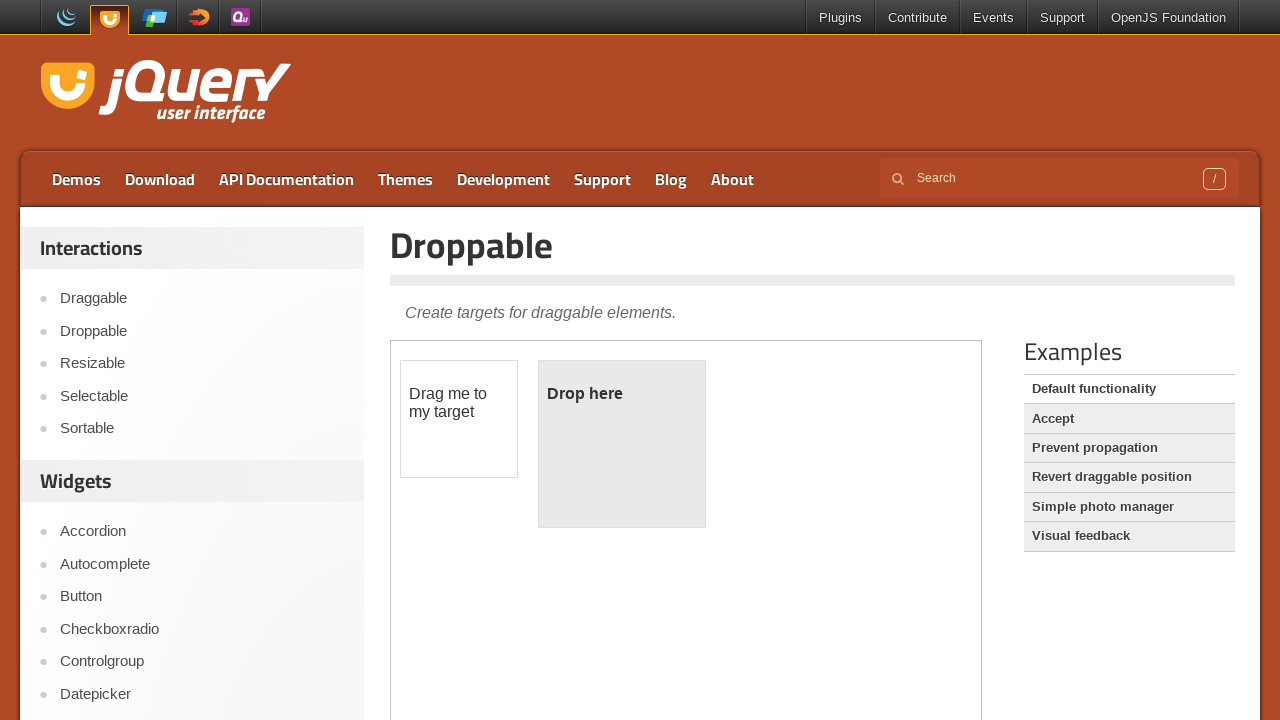

Dragged the draggable element onto the droppable target at (622, 444)
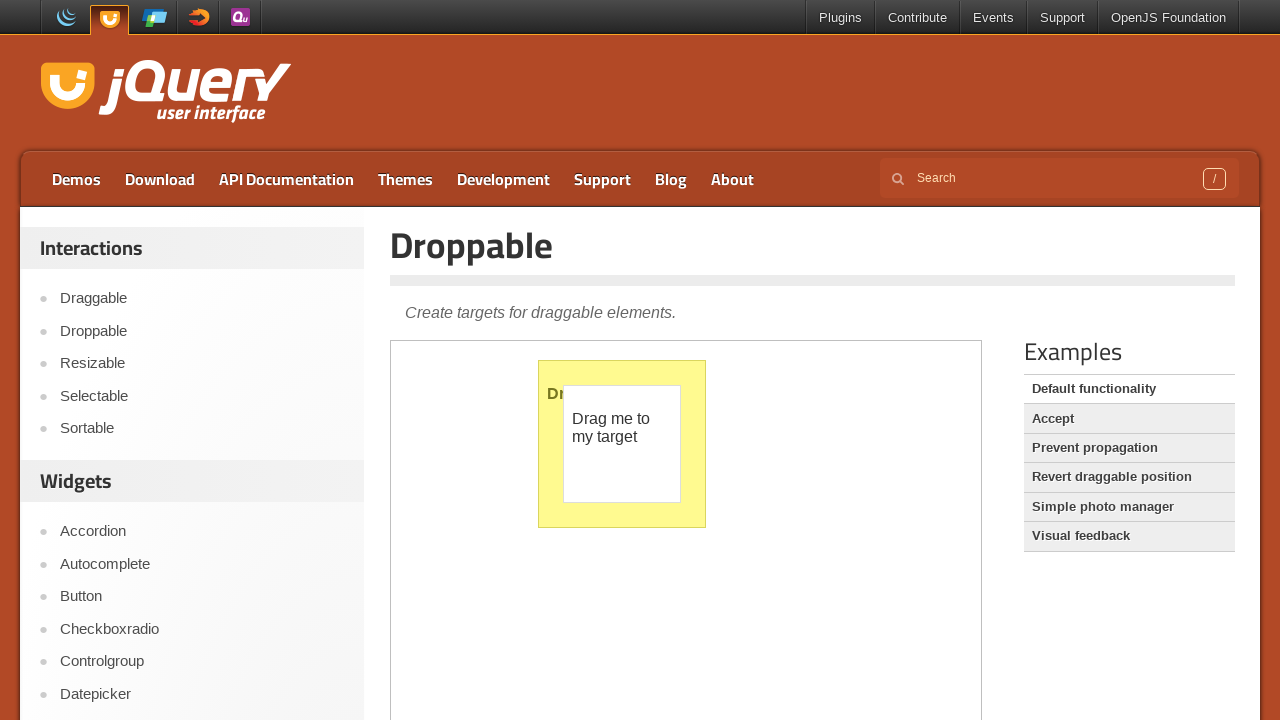

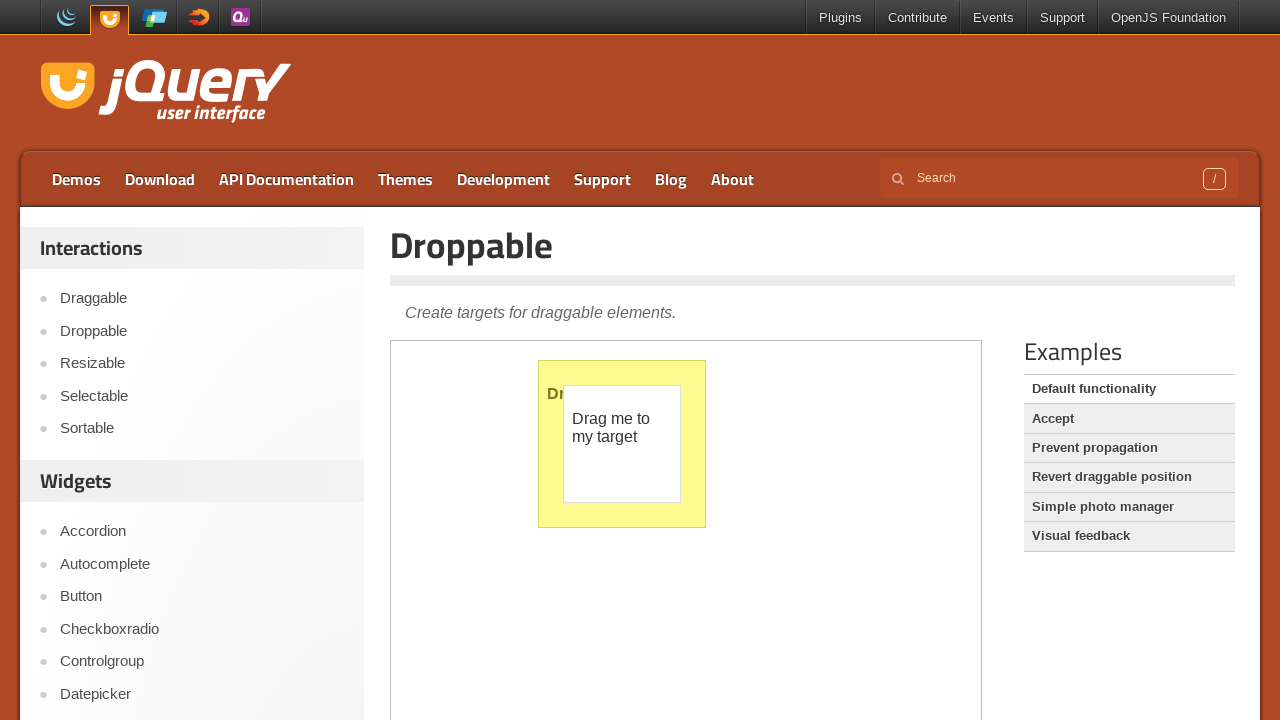